Tests A/B Testing page by clicking on the A/B Testing link from the homepage and verifying that the page header contains "Variation 1"

Starting URL: https://the-internet.herokuapp.com/

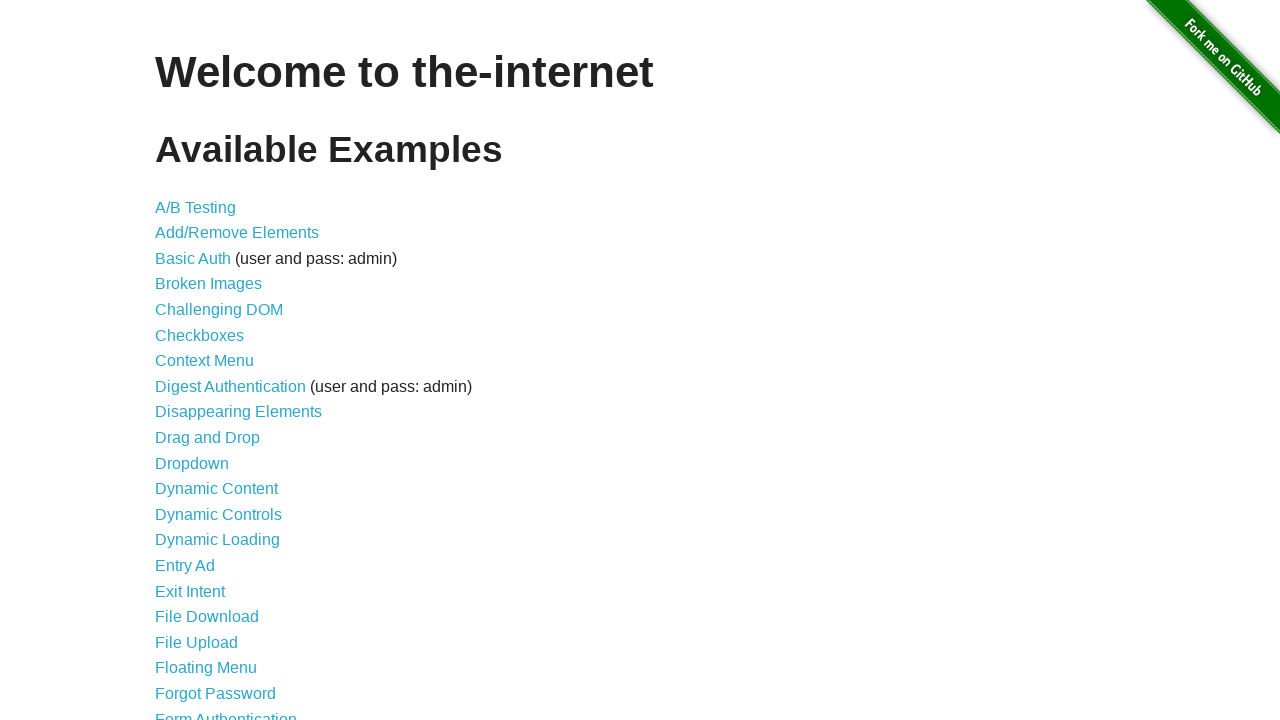

Clicked on the A/B Testing link from the homepage at (196, 207) on text=A/B Testing
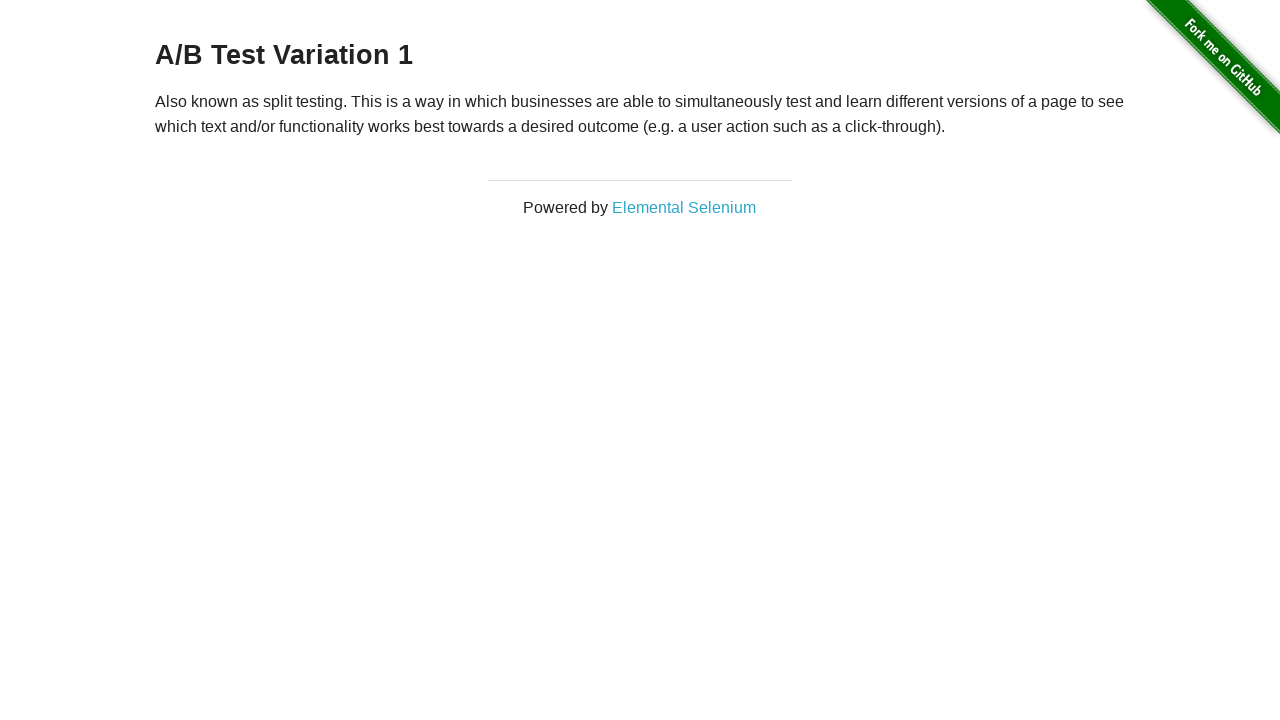

Waited for page header (h3) to load
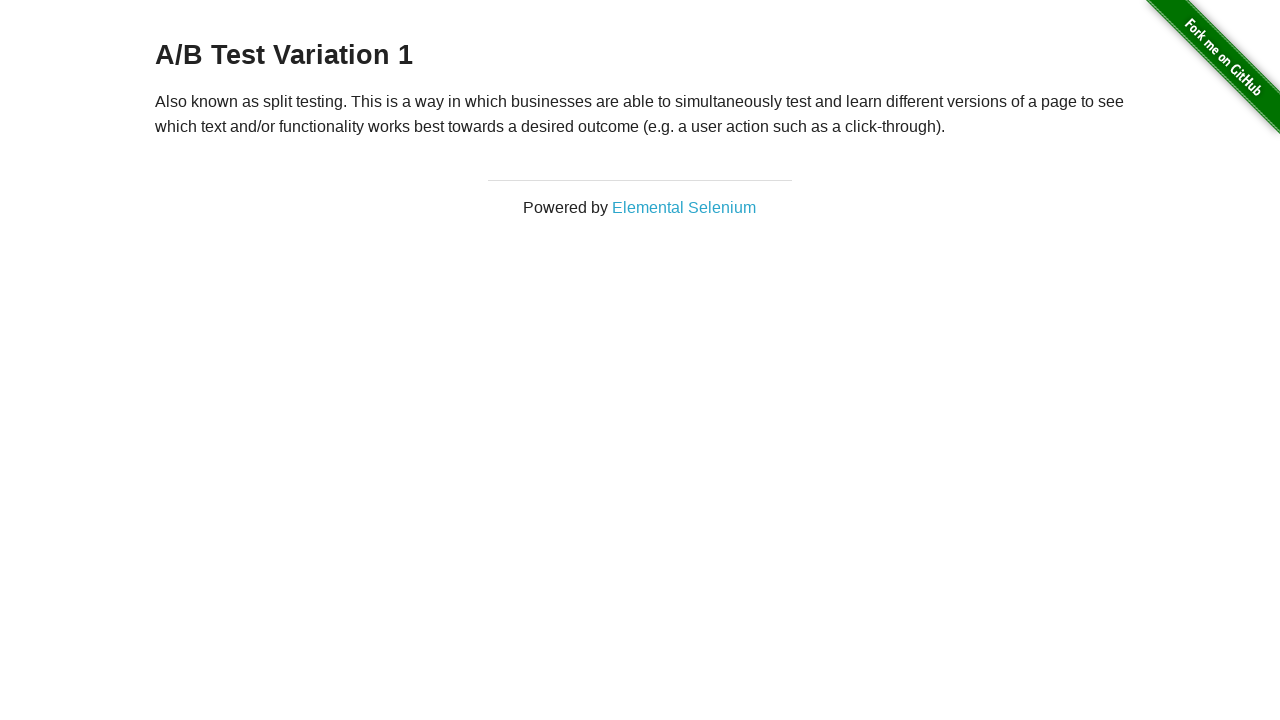

Located the page header element
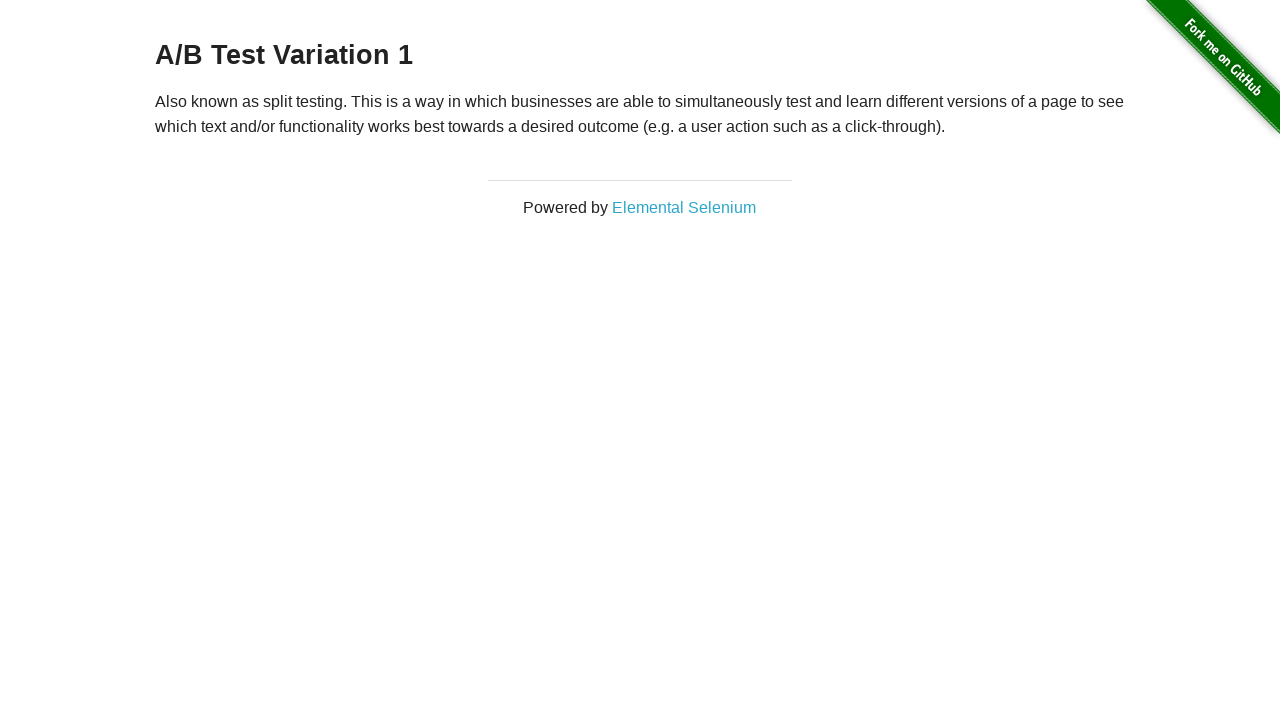

Verified that page header contains 'Variation 1'
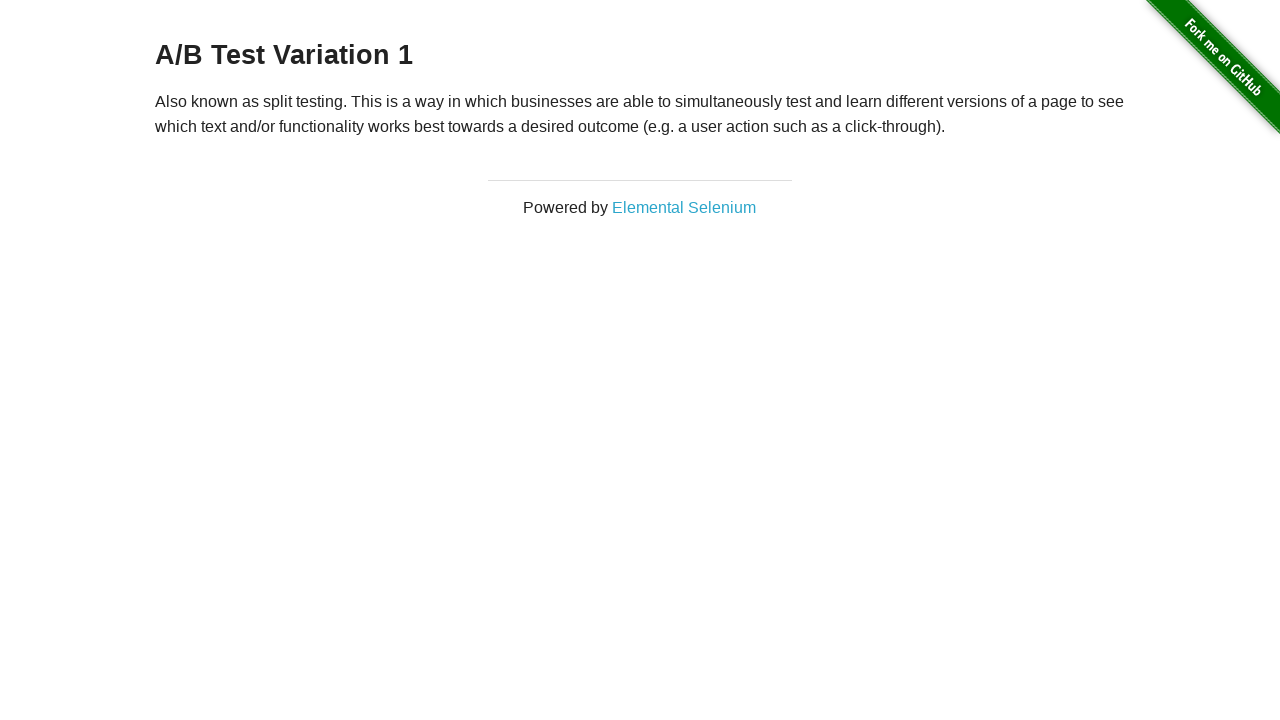

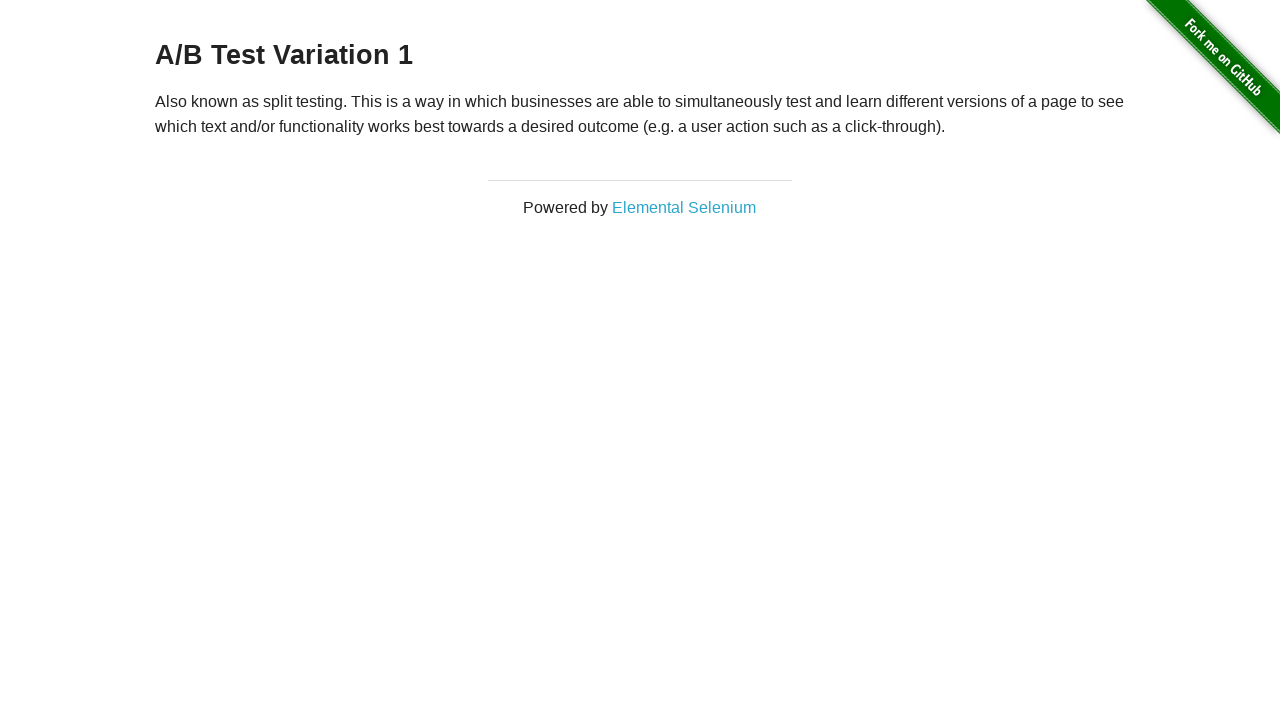